Tests different types of mouse clicks (double-click, right-click, and regular click) on button elements

Starting URL: https://demoqa.com/buttons

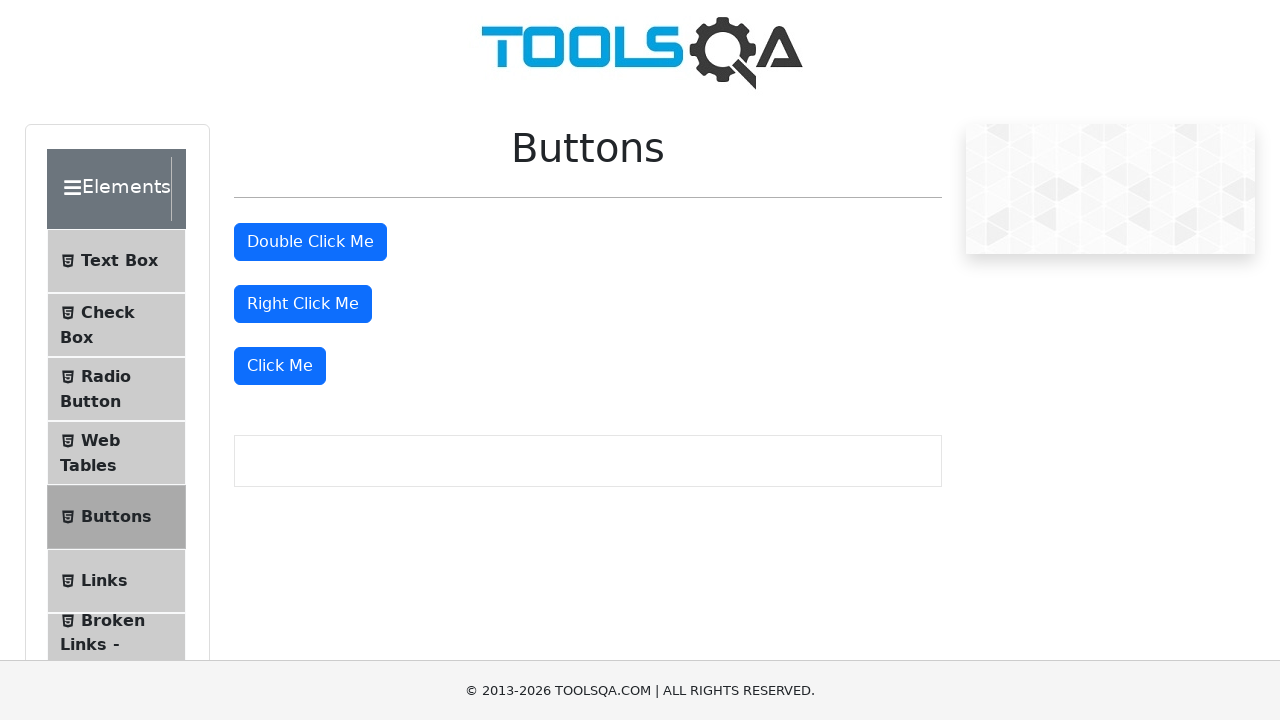

Navigated to DemoQA buttons test page
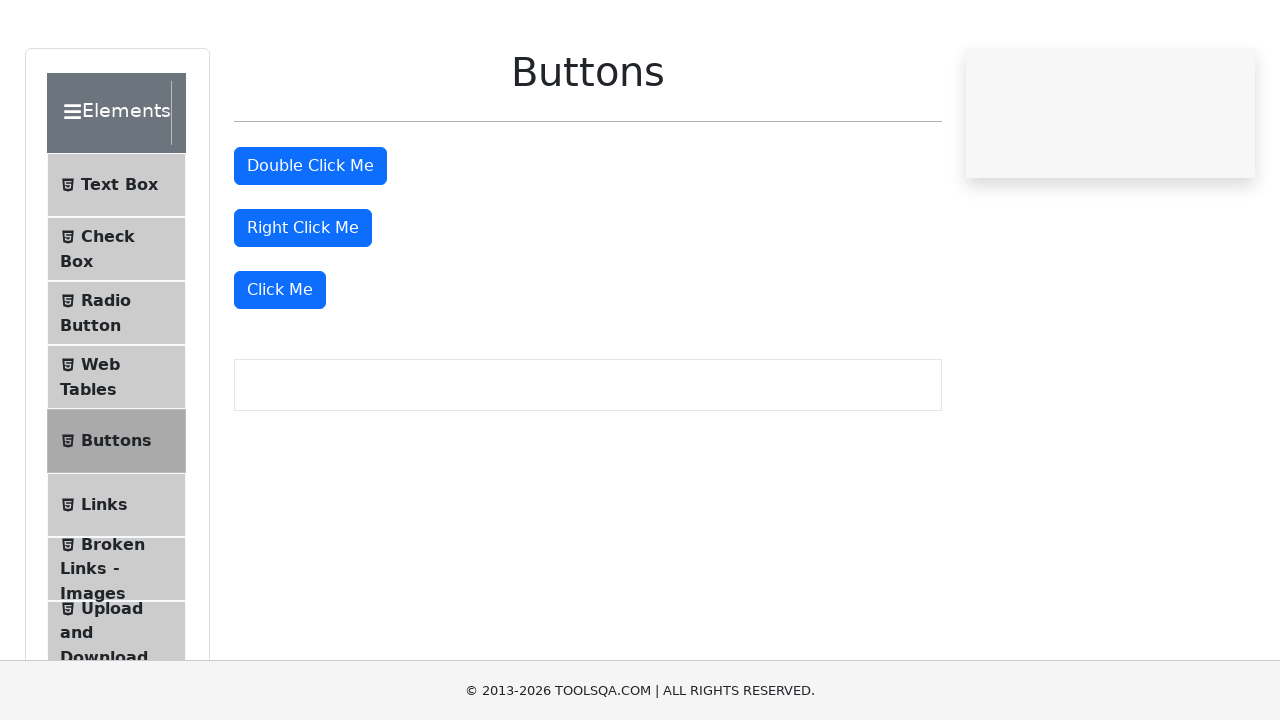

Double-clicked the double-click button at (310, 242) on #doubleClickBtn
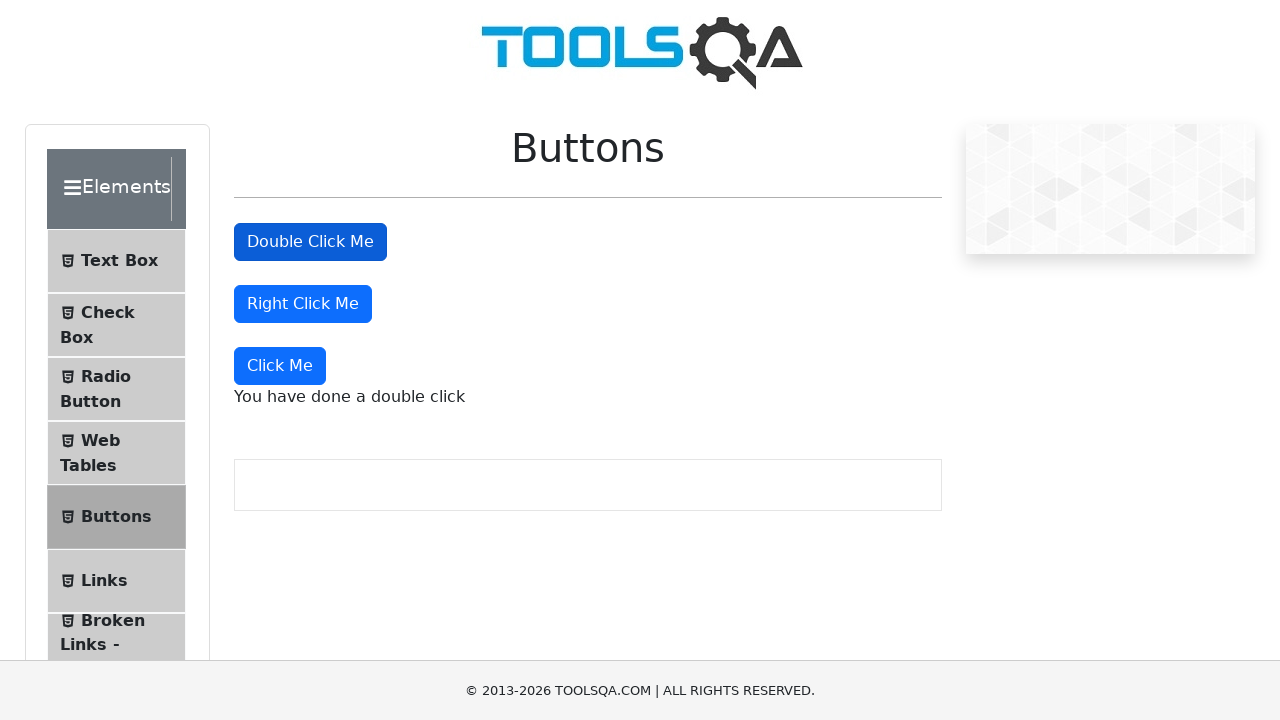

Right-clicked the right-click button at (303, 304) on #rightClickBtn
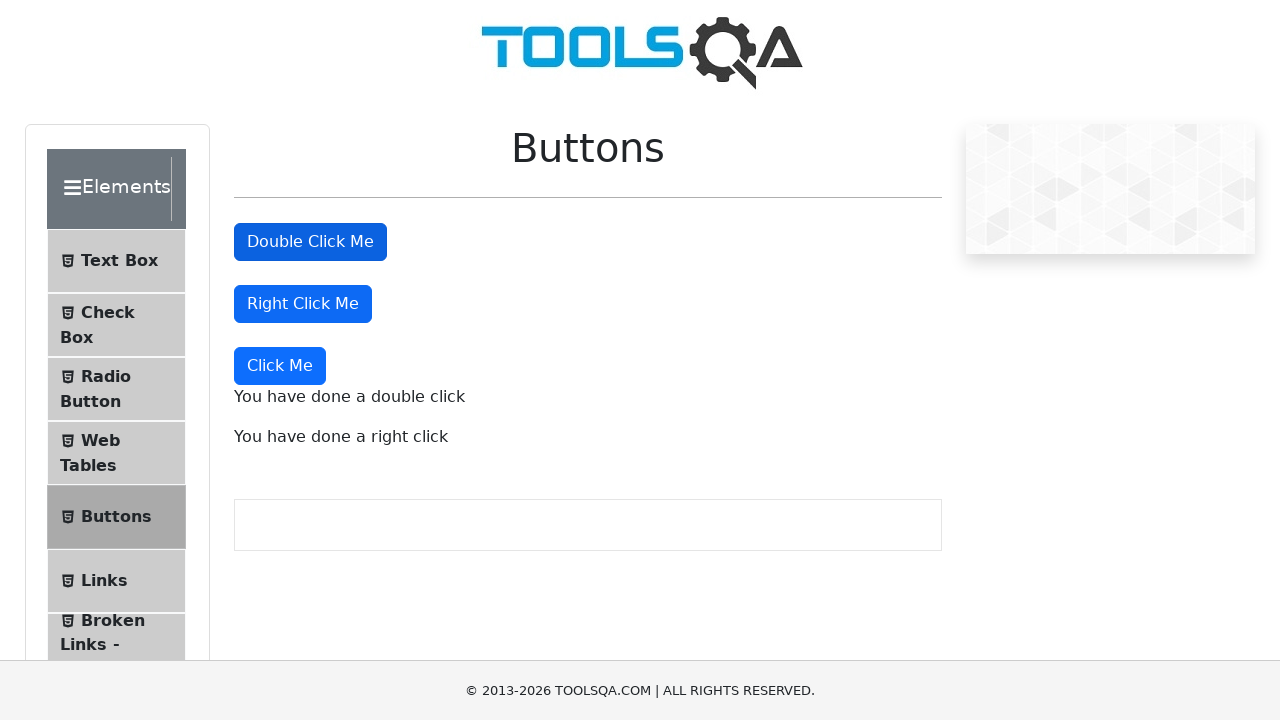

Clicked the Click Me button at (310, 242) on button:text('Click Me')
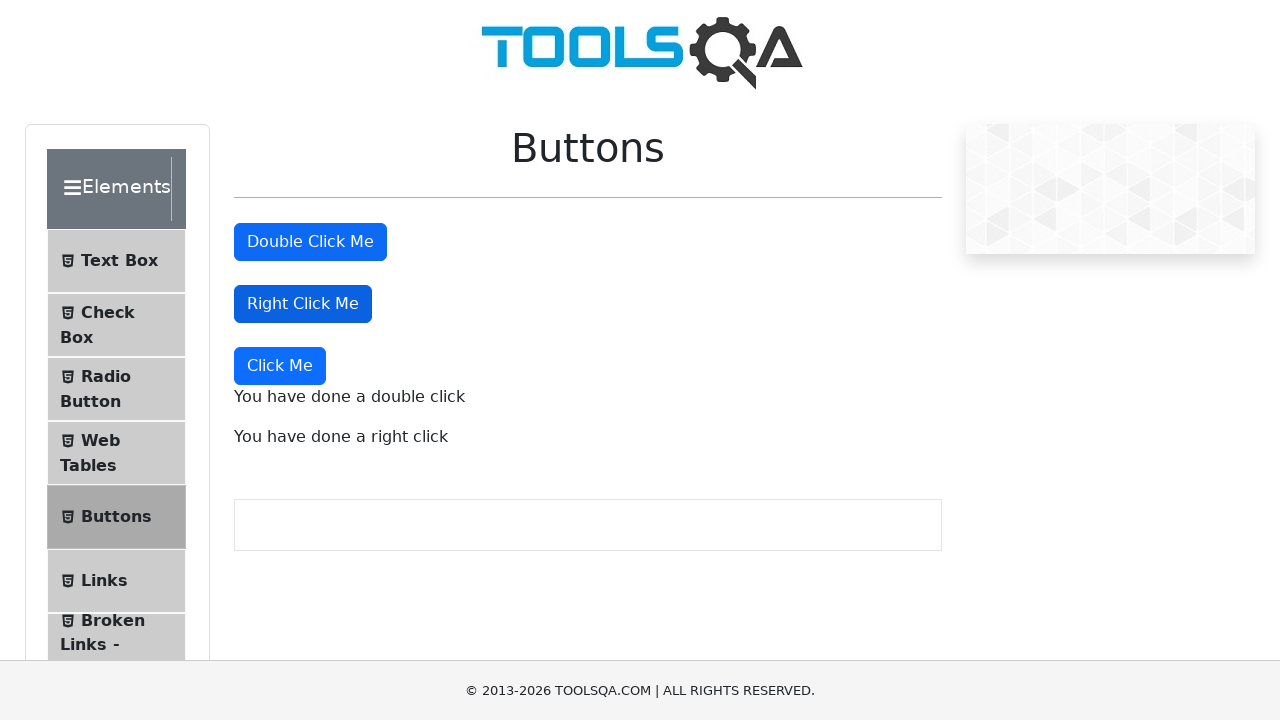

Double-click message appeared on page
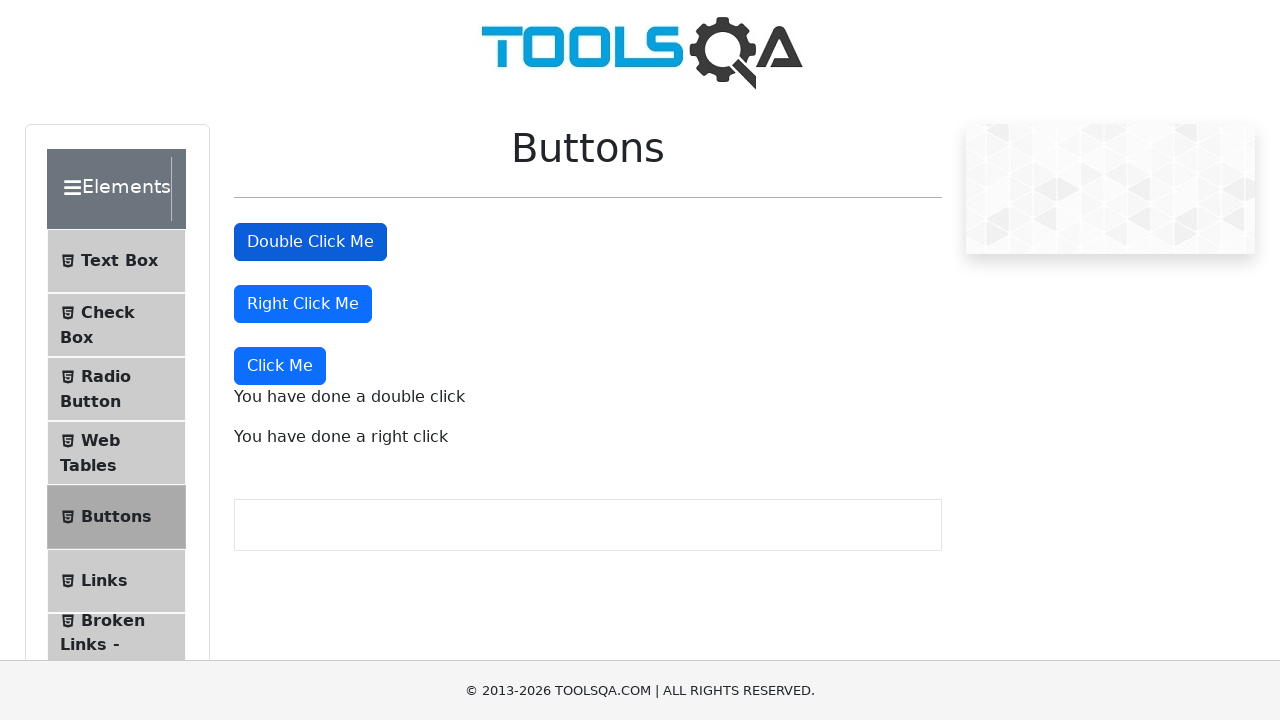

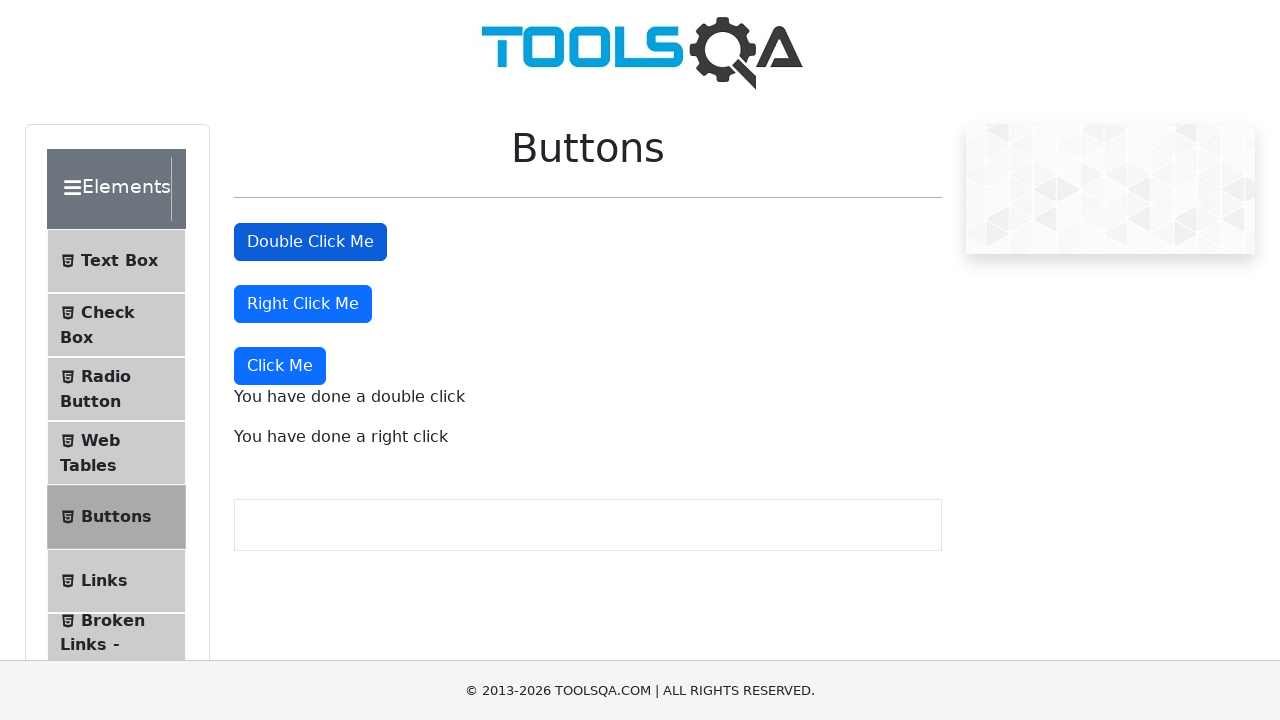